Tests date picker functionality by clicking on a date of birth field and selecting a specific year, month, and day from dropdown selectors

Starting URL: https://www.dummyticket.com/dummy-ticket-for-visa-application/

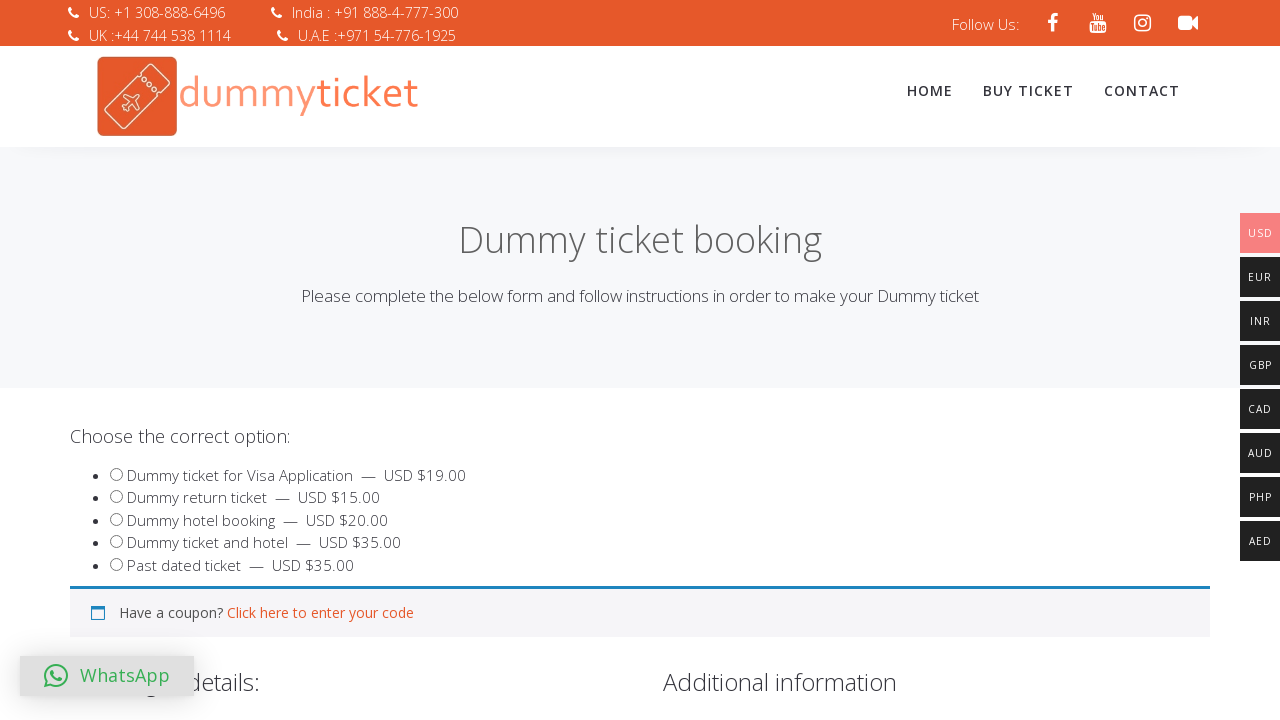

Clicked on date of birth field to open date picker at (344, 360) on #dob
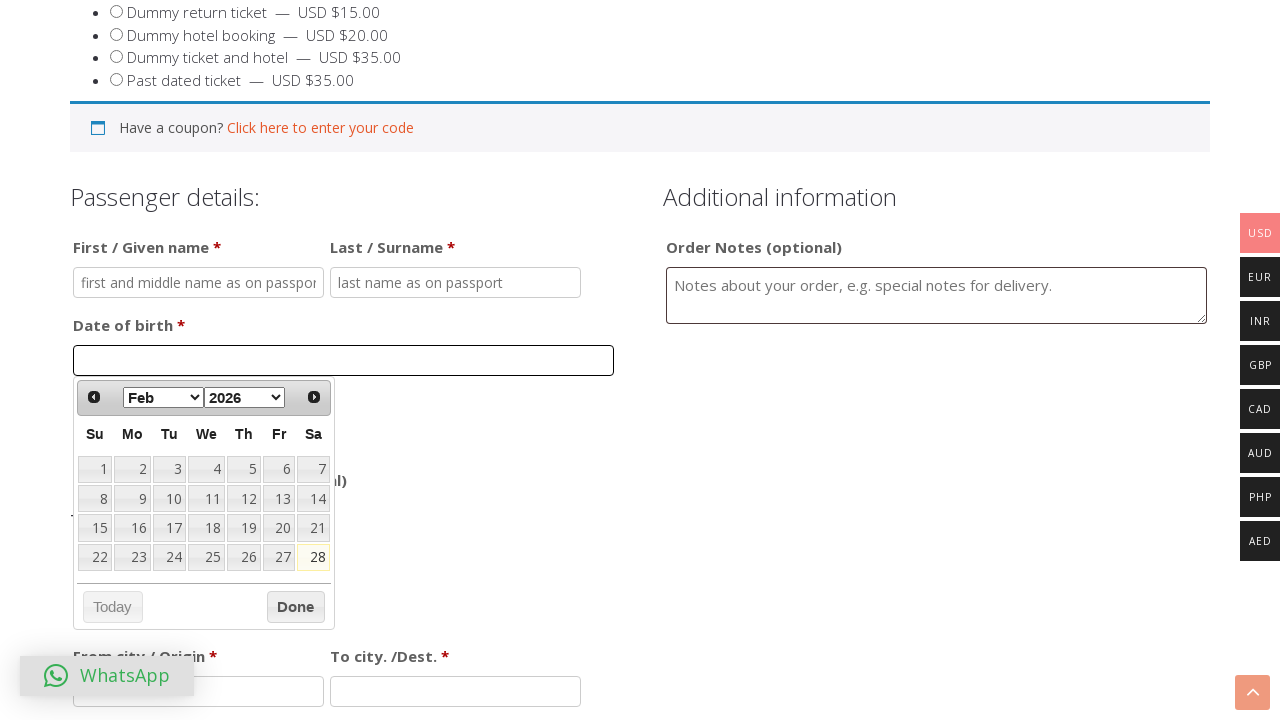

Selected year 2005 from dropdown on .ui-datepicker-year
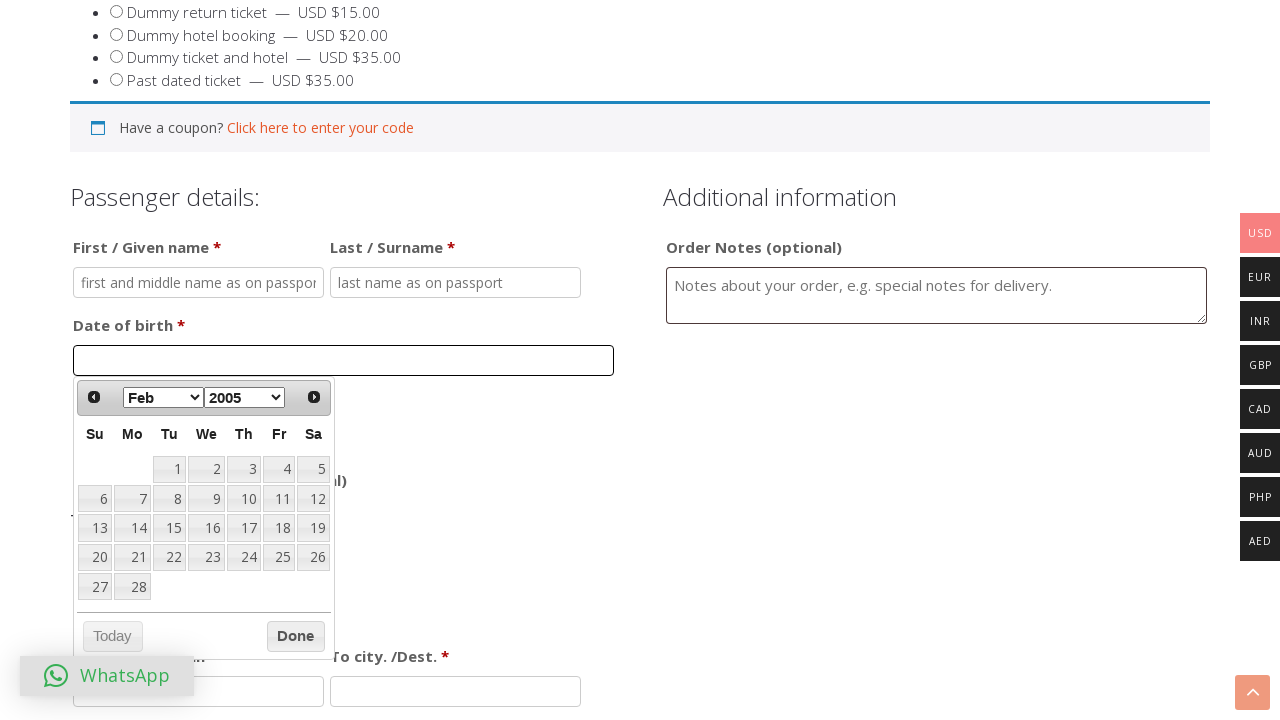

Selected month Jun from dropdown on .ui-datepicker-month
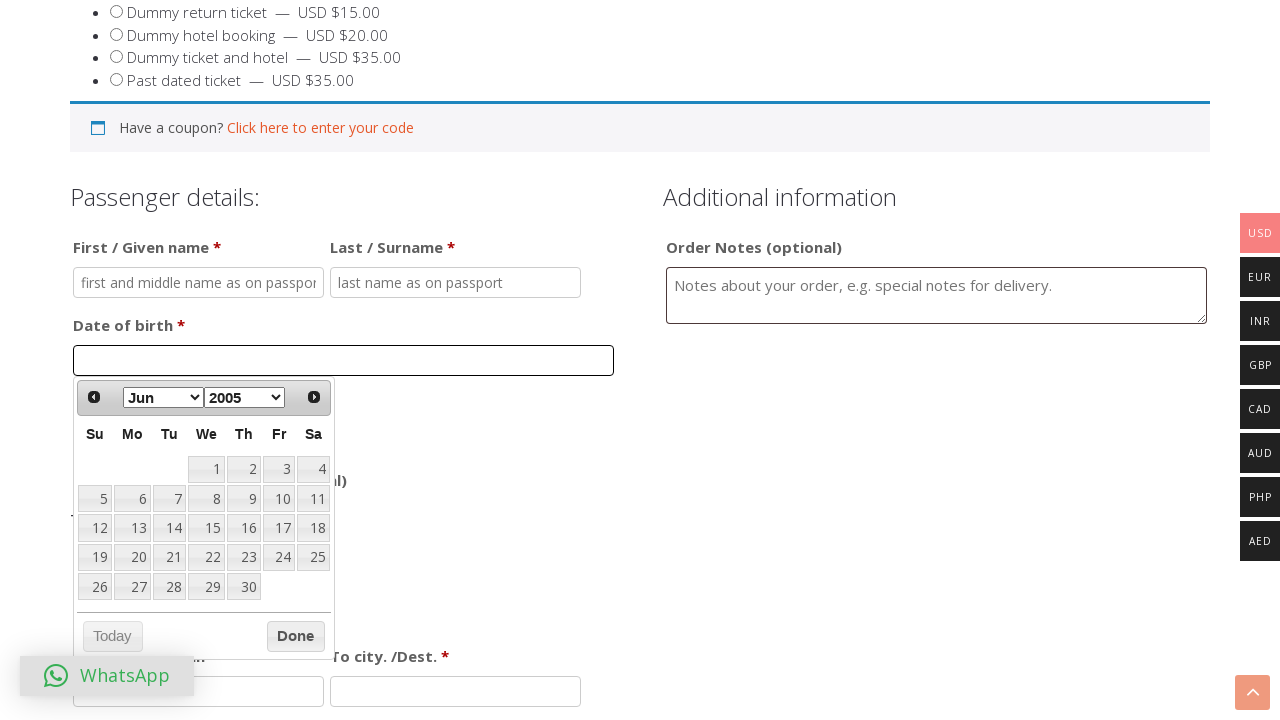

Clicked on day 30 from date picker calendar at (244, 587) on xpath=//*[@class='ui-state-default'] >> nth=29
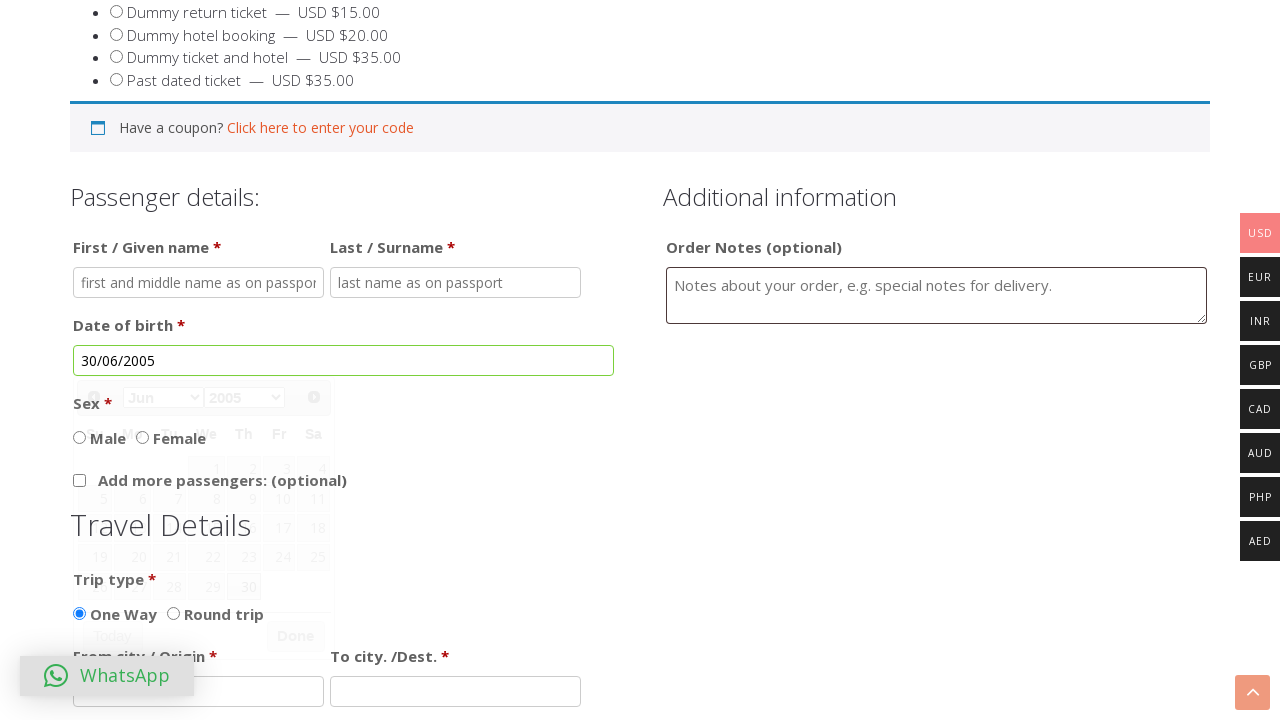

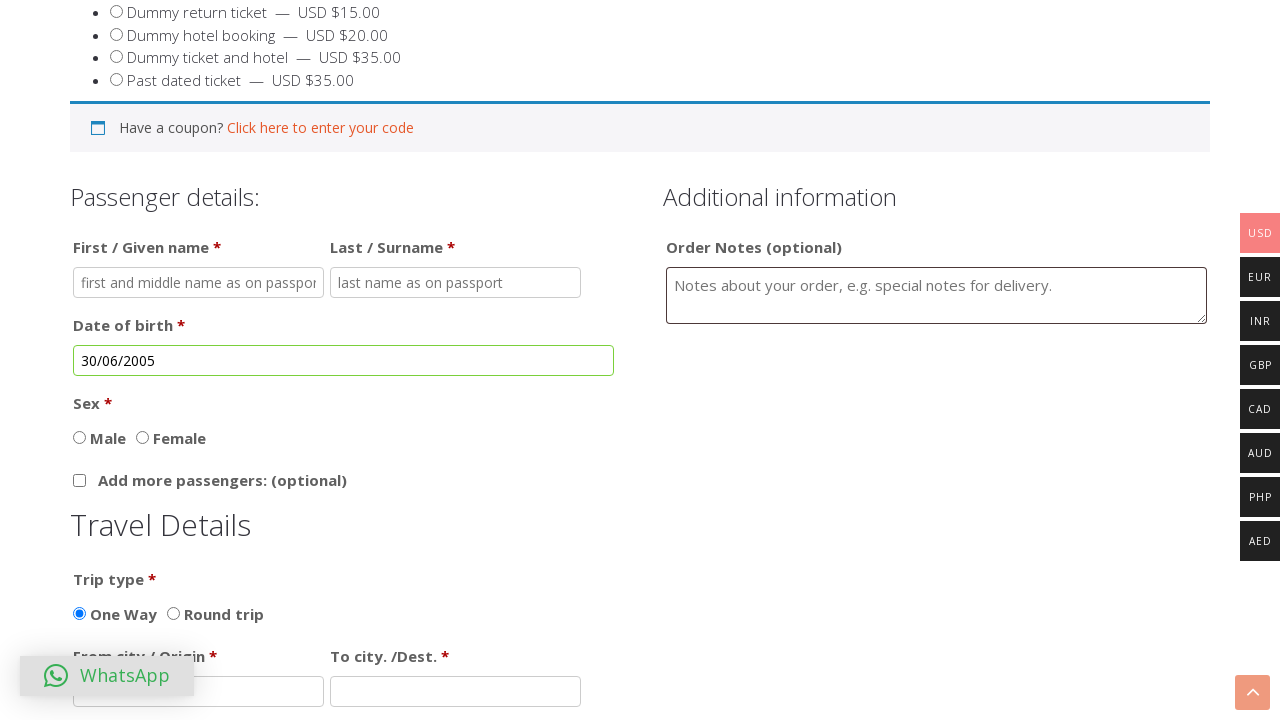